Tests the state and interaction with a terms and conditions checkbox on a registration page, verifying display, enabled, and selected states

Starting URL: https://shop-global.malaicha.com/registration

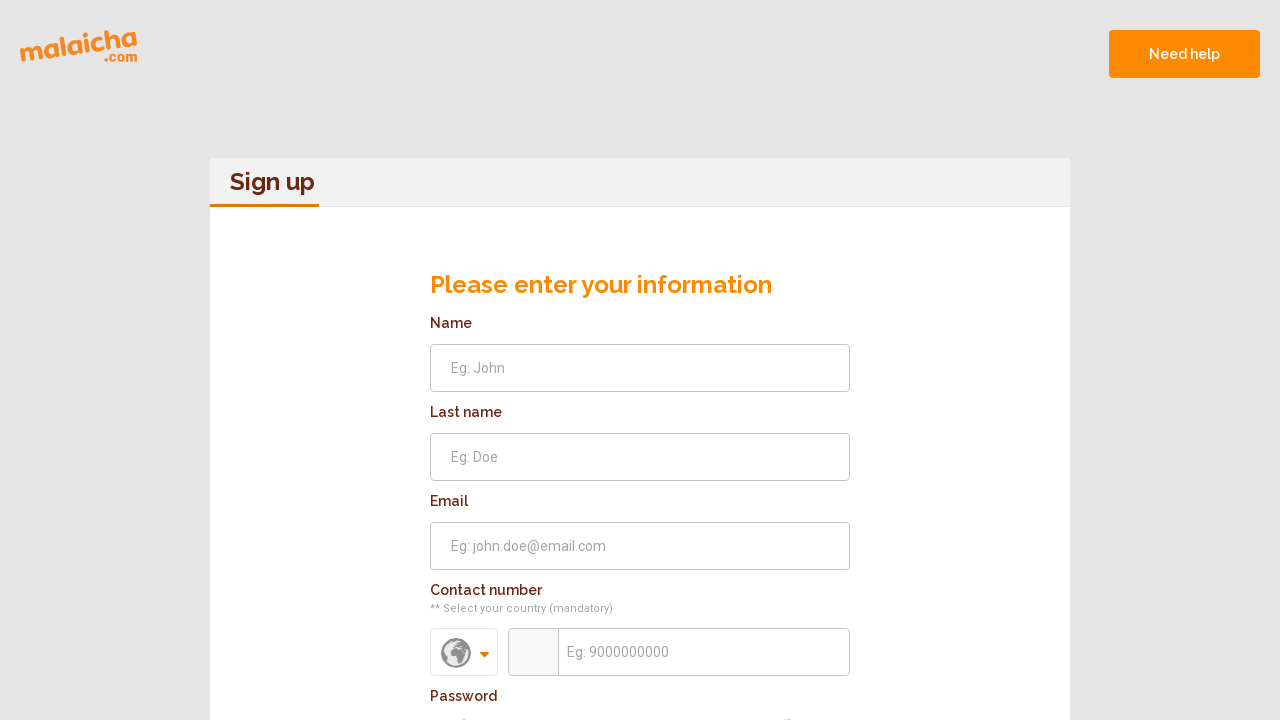

Checked if terms and conditions checkbox is visible
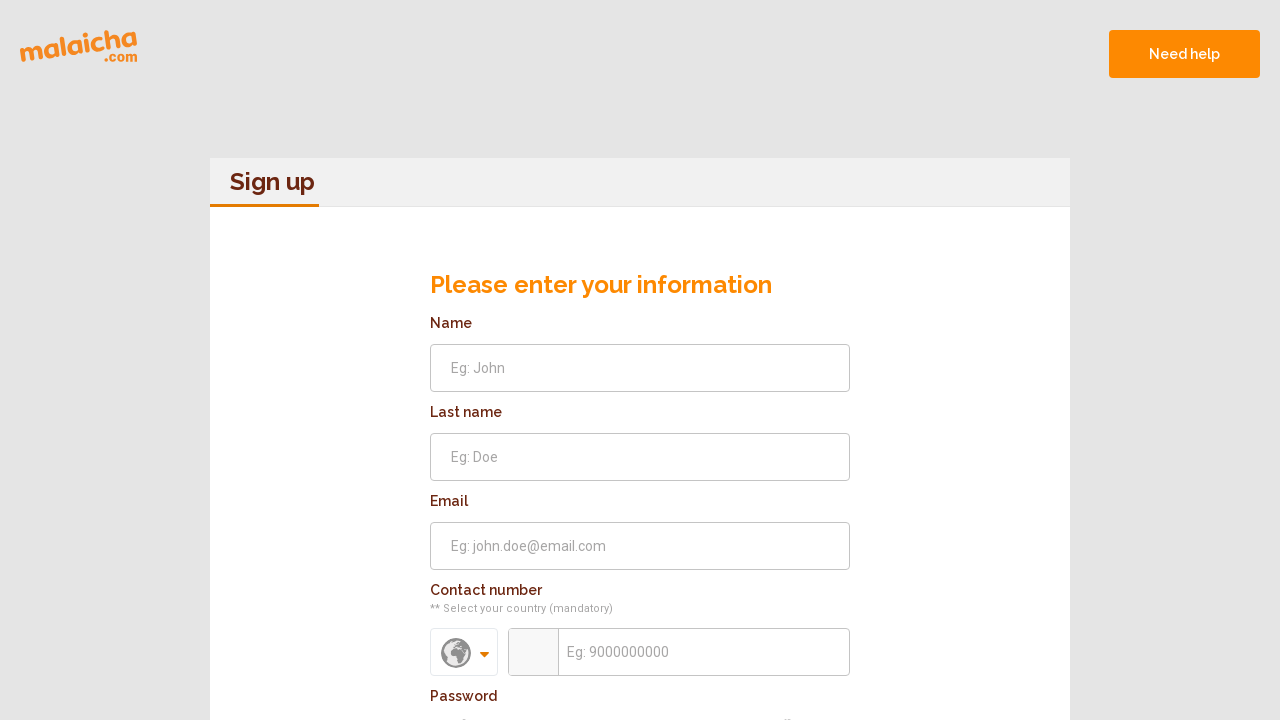

Clicked terms and conditions checkbox at (439, 464) on input[name='tncAccepted']
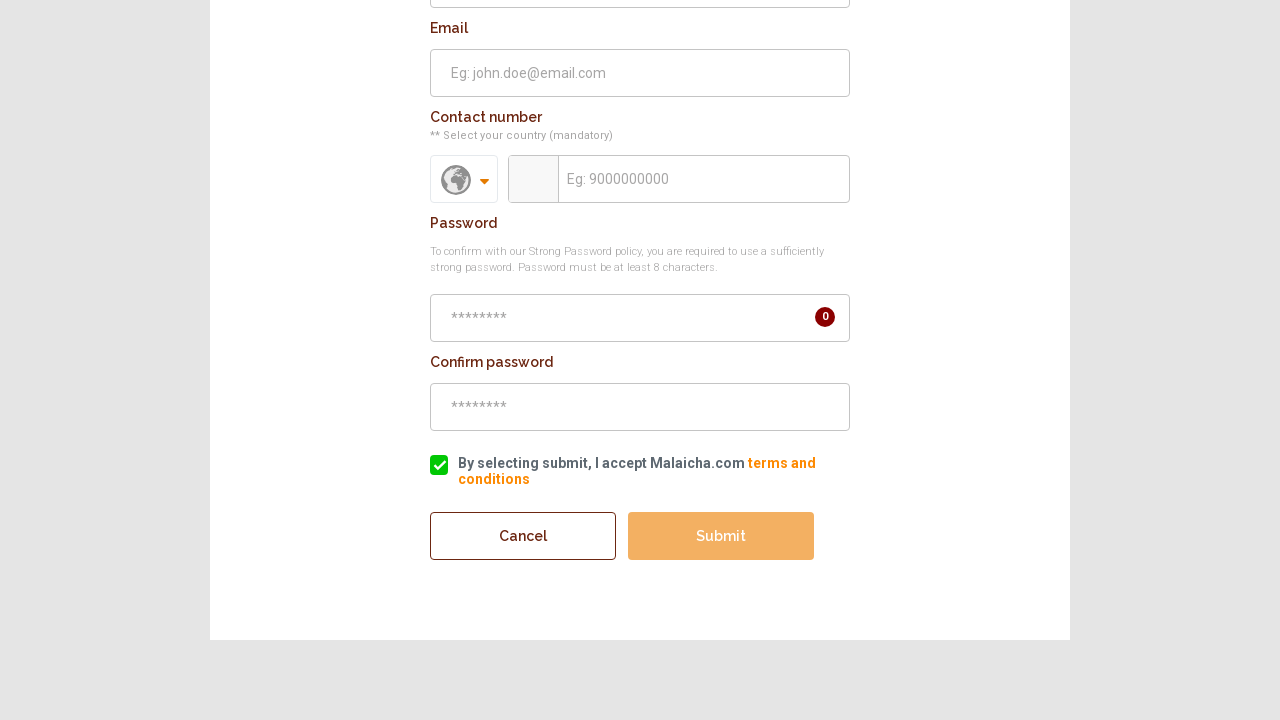

Checked if mobile number field is enabled
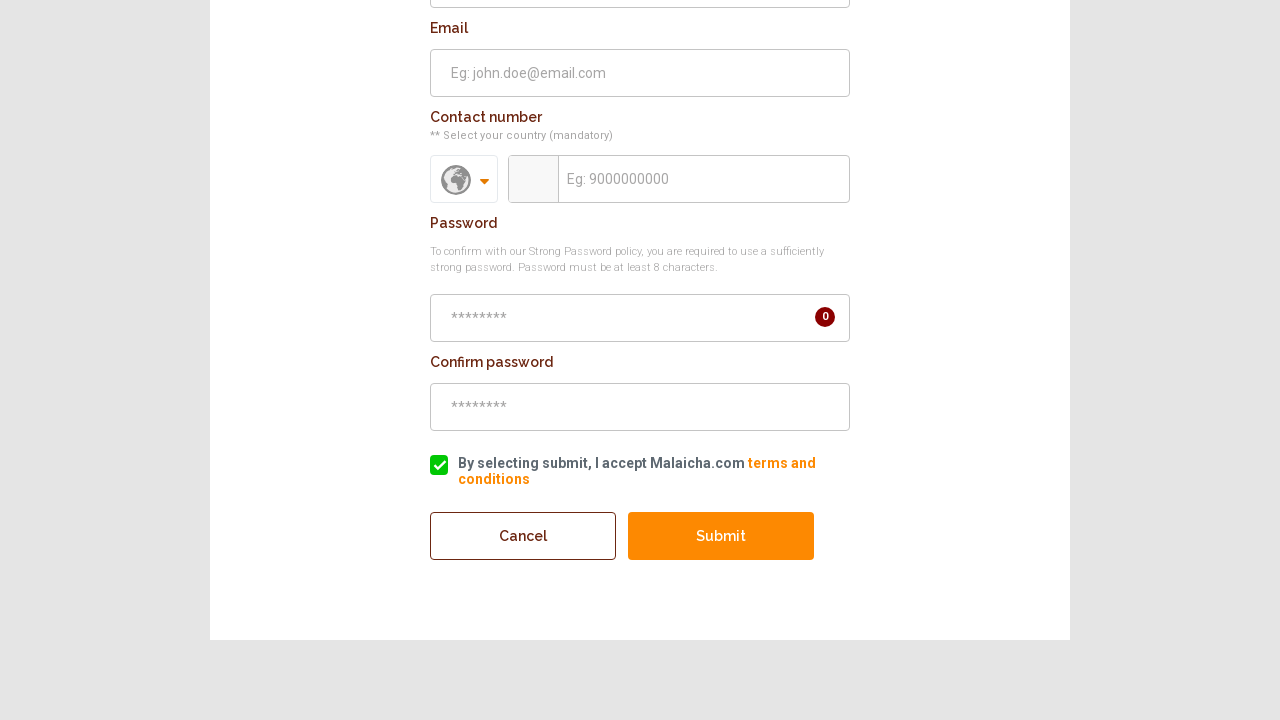

Checked if terms and conditions checkbox is selected after first click
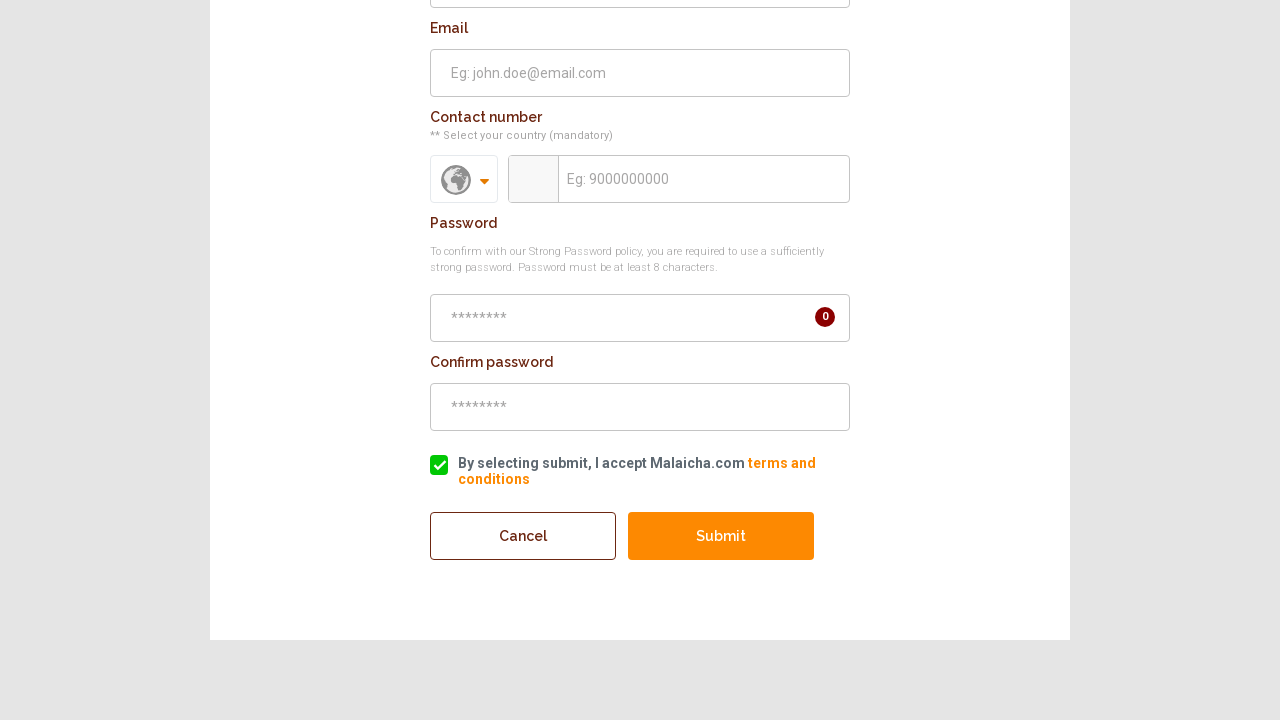

Clicked terms and conditions checkbox again to toggle state at (439, 464) on input[name='tncAccepted']
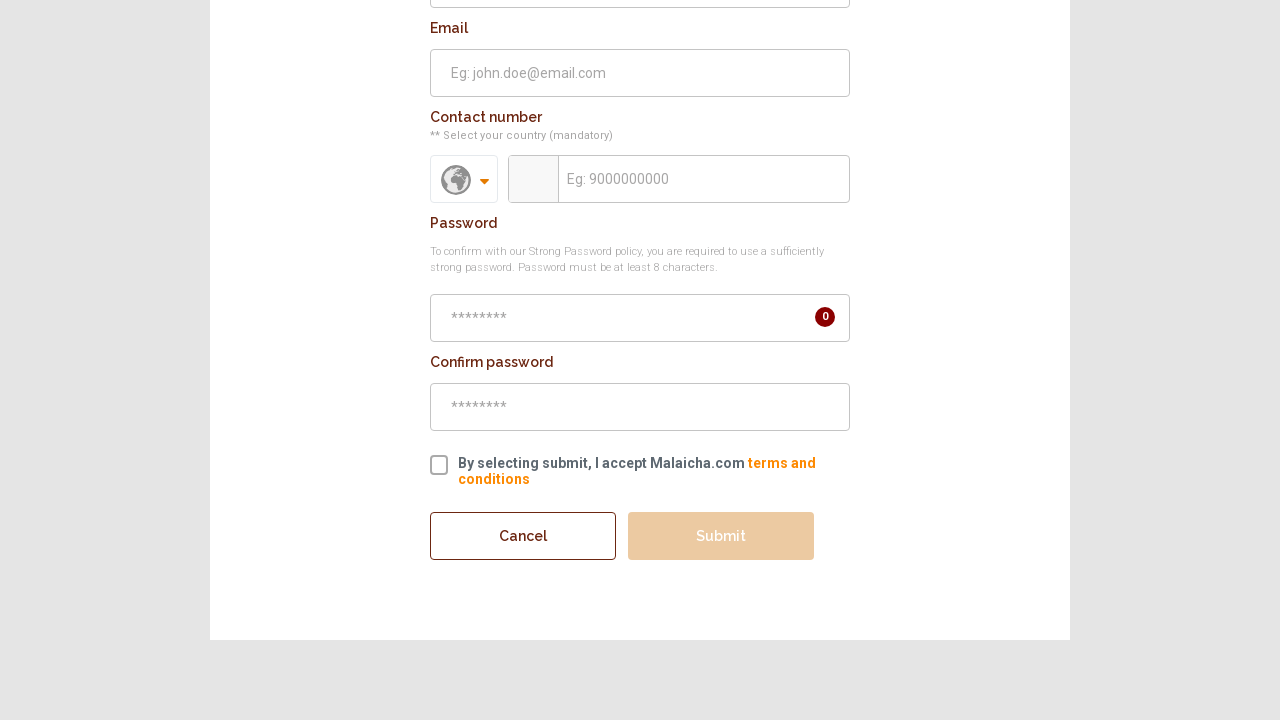

Checked if terms and conditions checkbox is selected after toggle
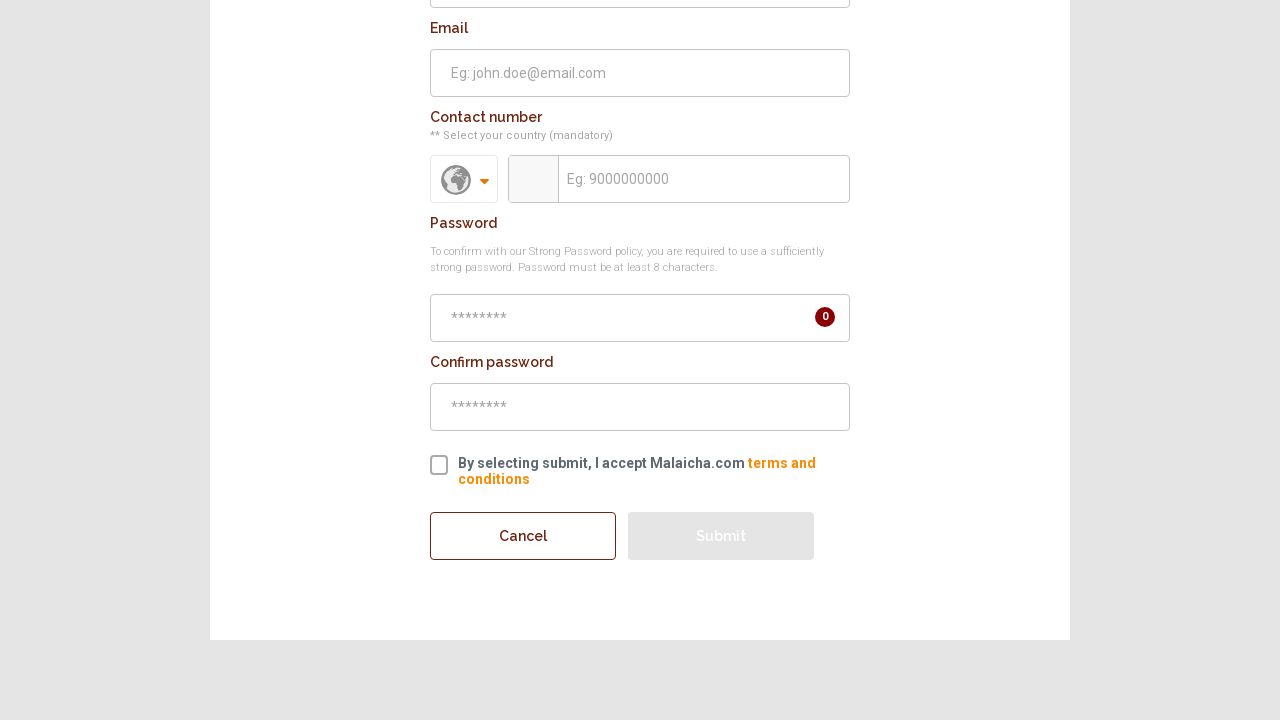

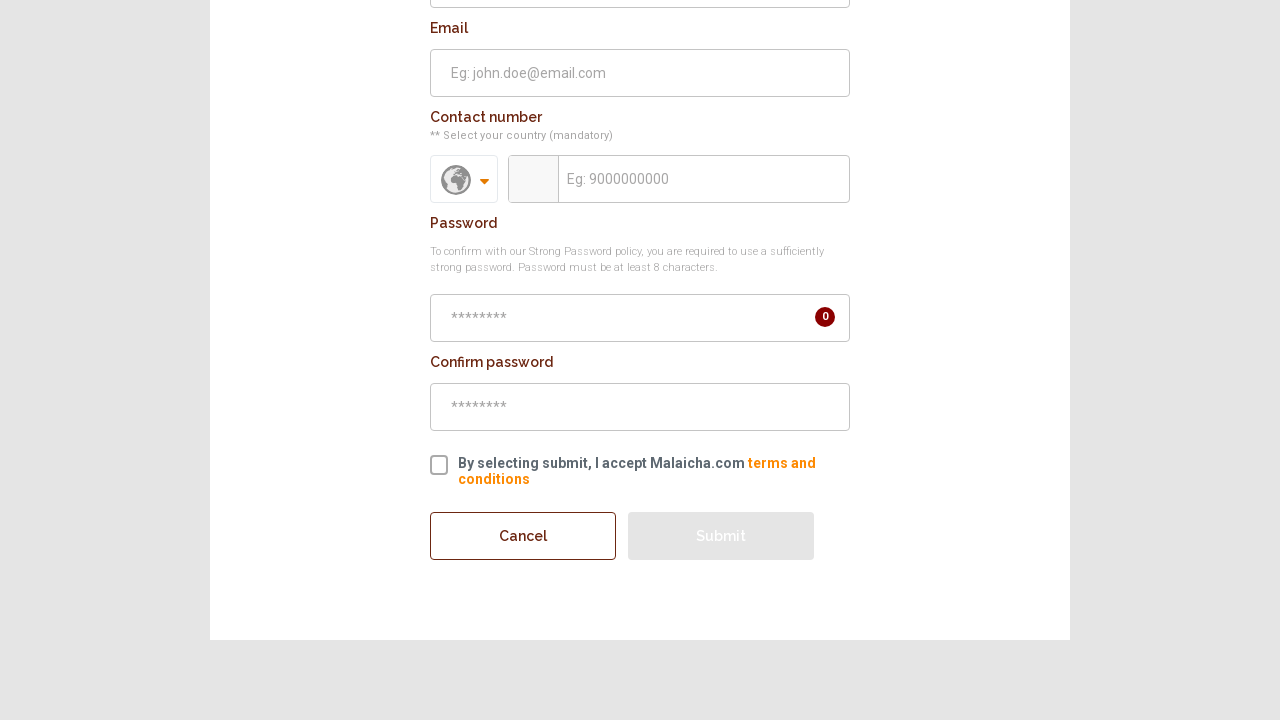